Tests dropdown menu functionality by hovering over navigation menu items and verifying that dropdown menus appear for each item

Starting URL: https://itbootcamp.rs/

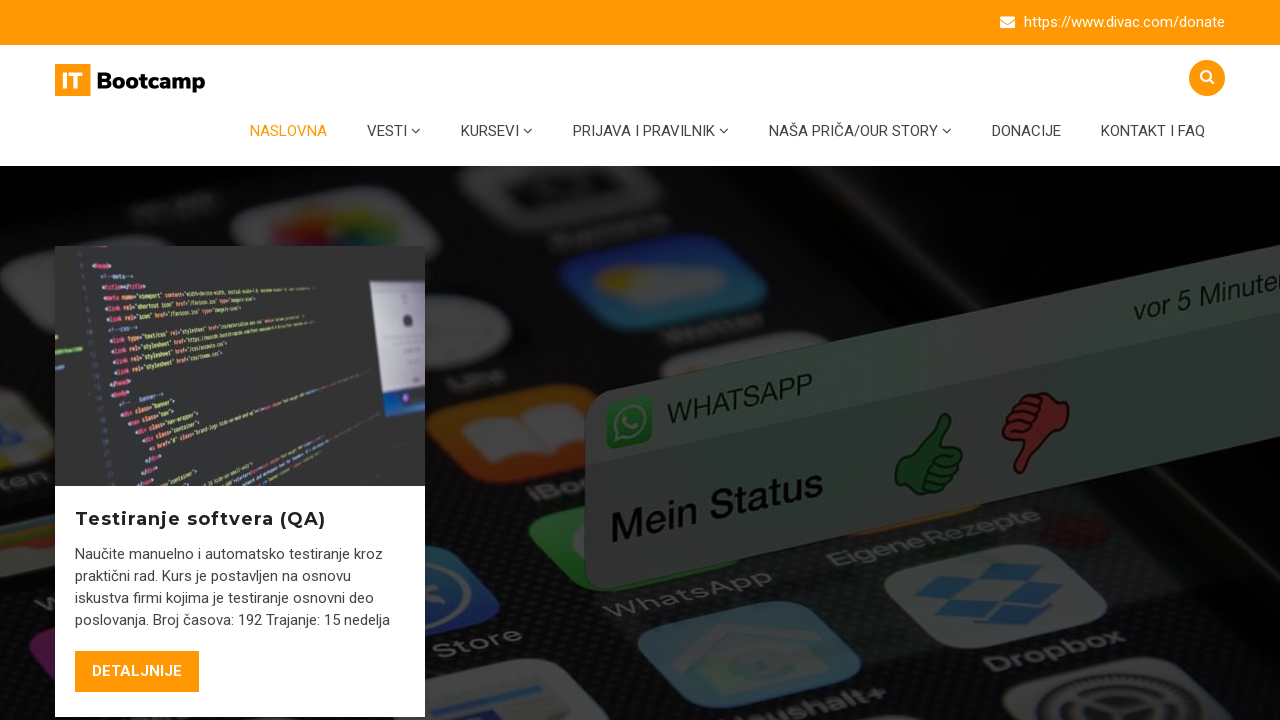

Navigated to https://itbootcamp.rs/
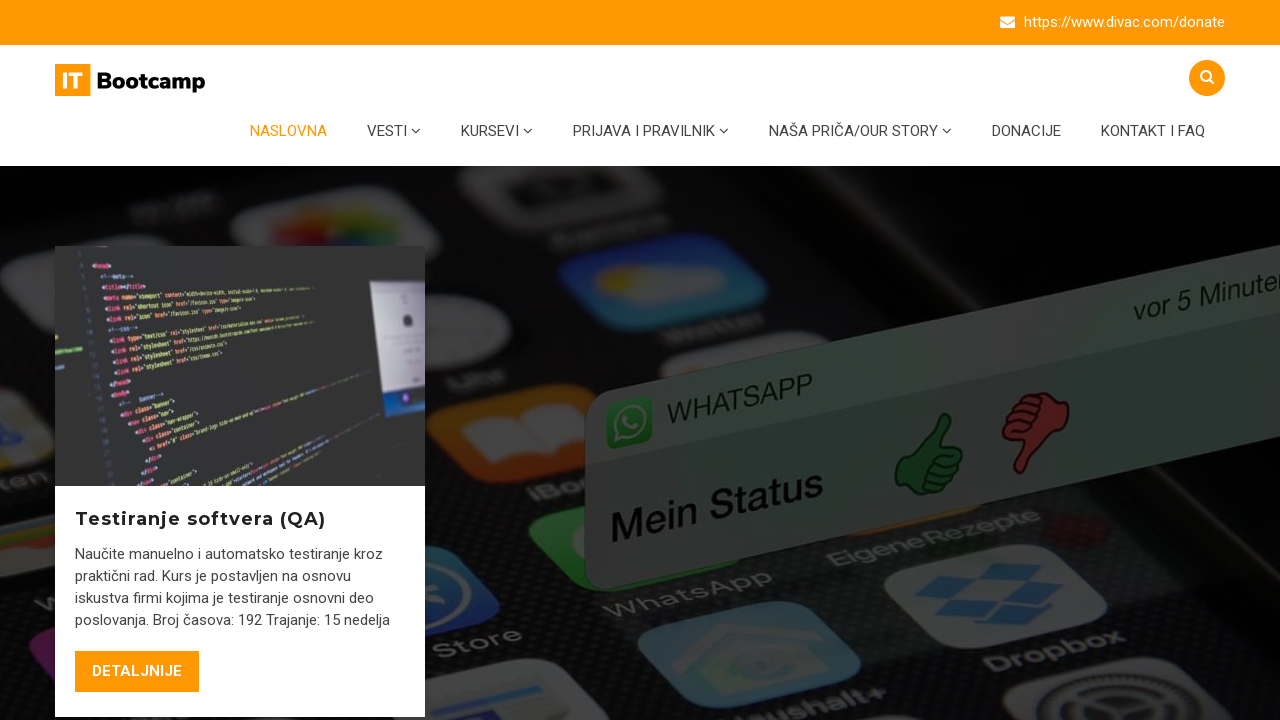

Located all dropdown menu items
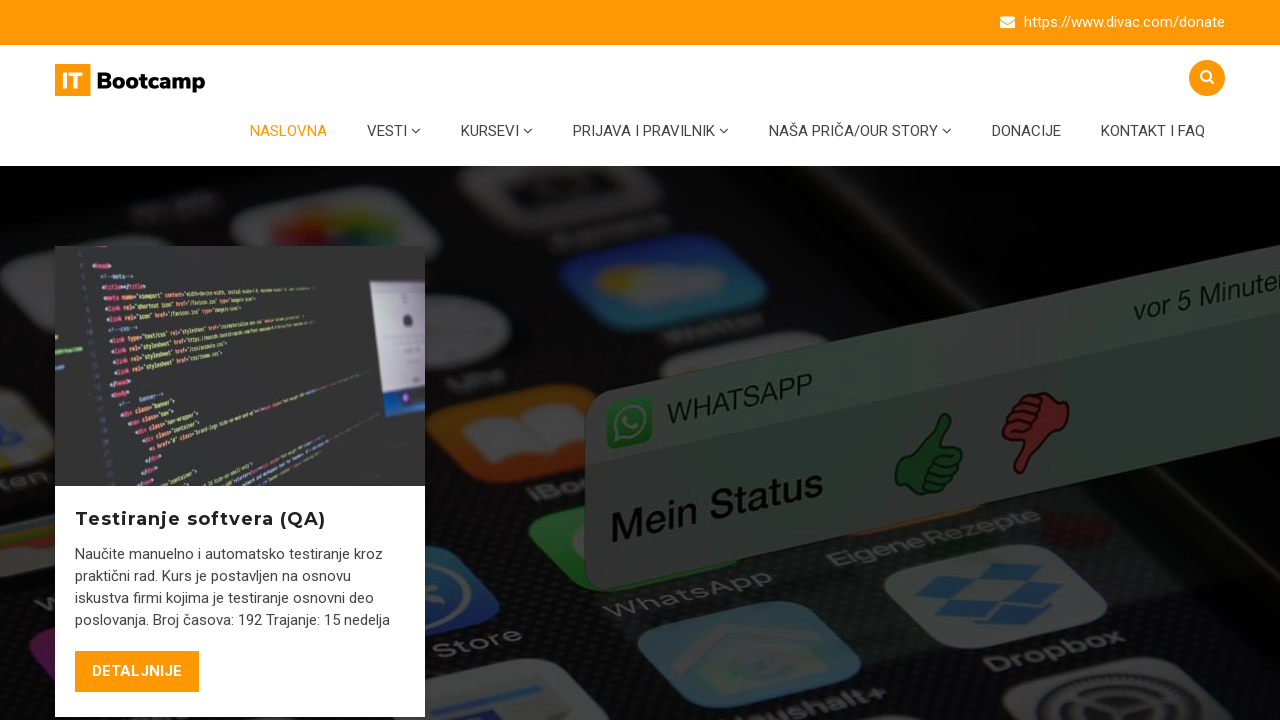

Located all dropdown menus
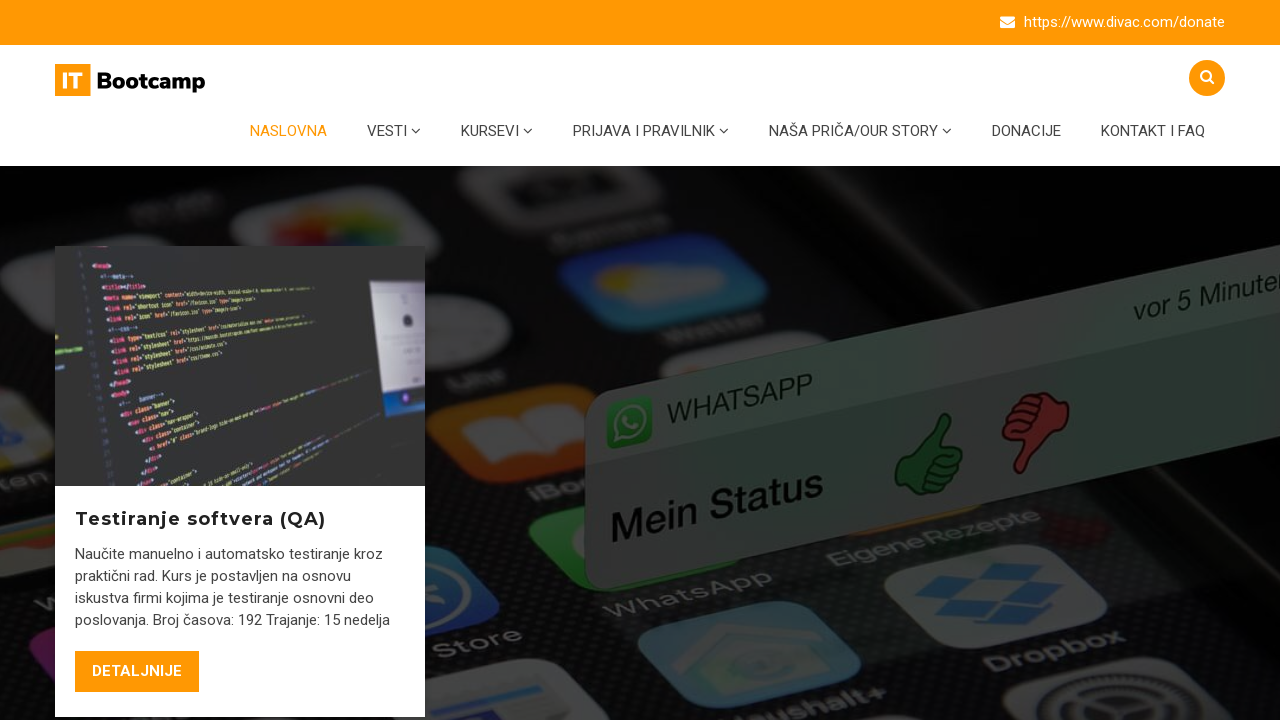

Hovered over dropdown menu item 1 at (394, 131) on li.dropdown > a >> nth=0
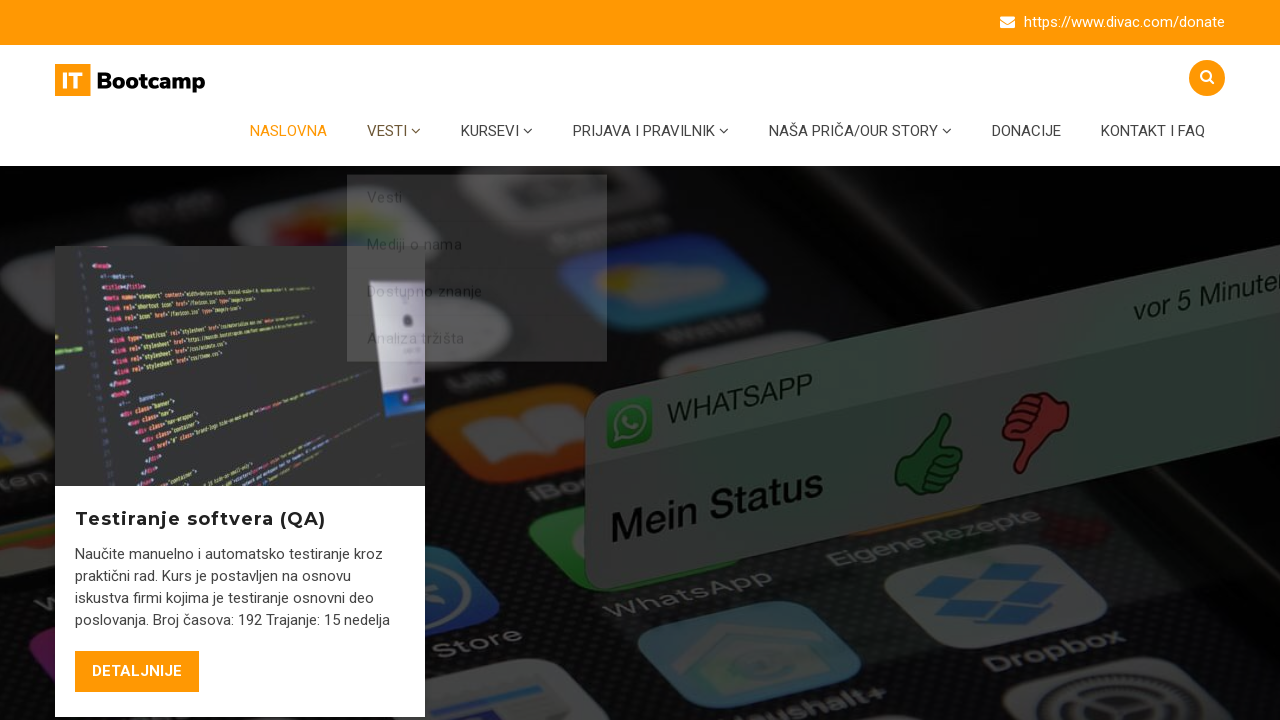

Verified dropdown menu 1 is visible
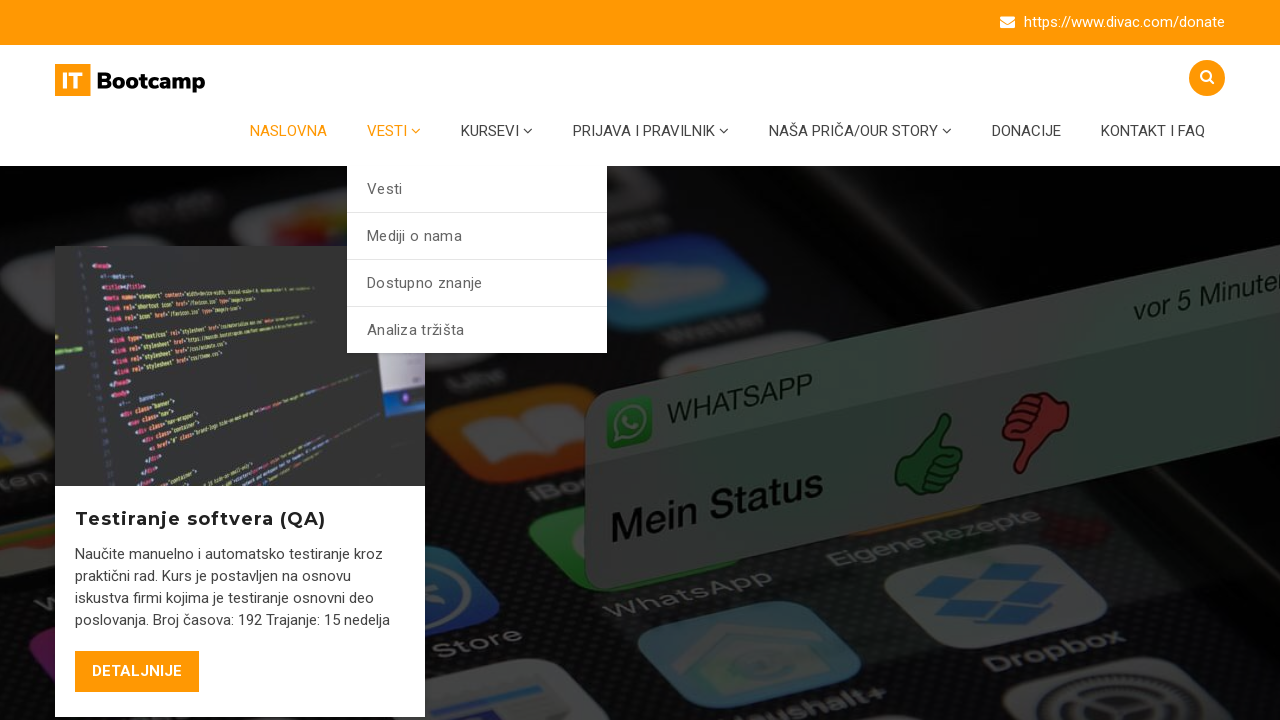

Hovered over dropdown menu item 2 at (497, 131) on li.dropdown > a >> nth=1
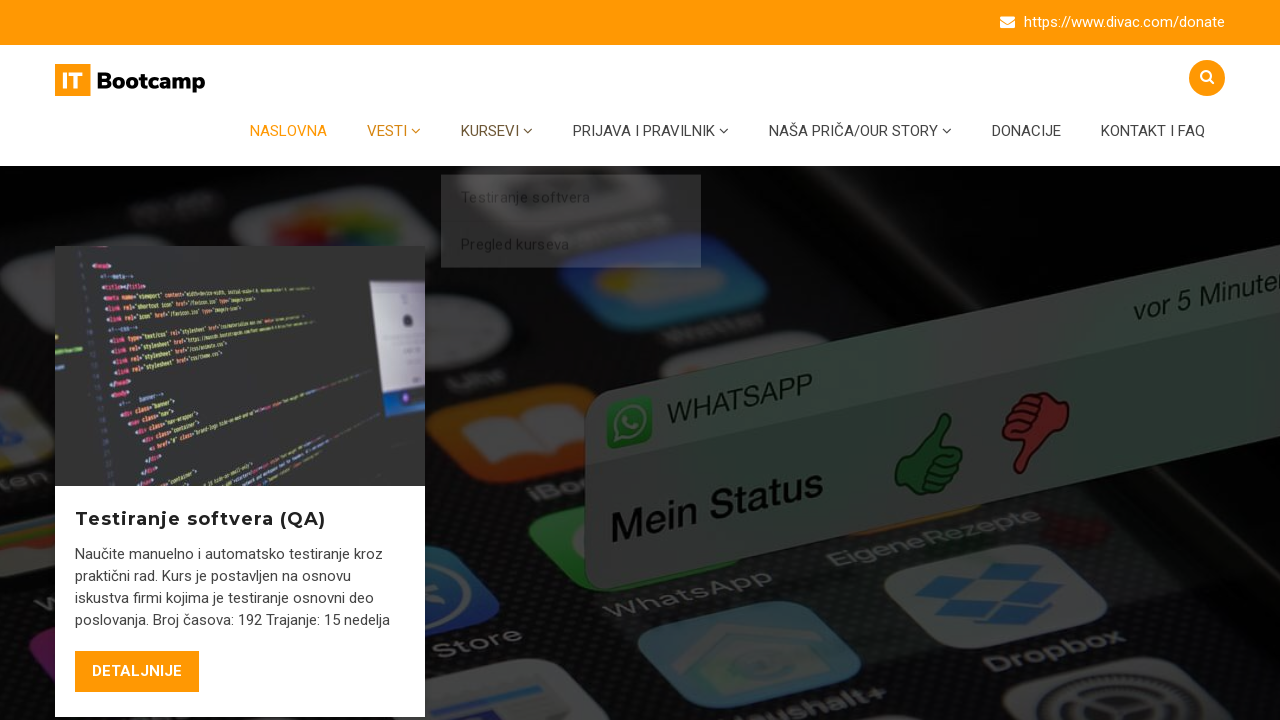

Verified dropdown menu 2 is visible
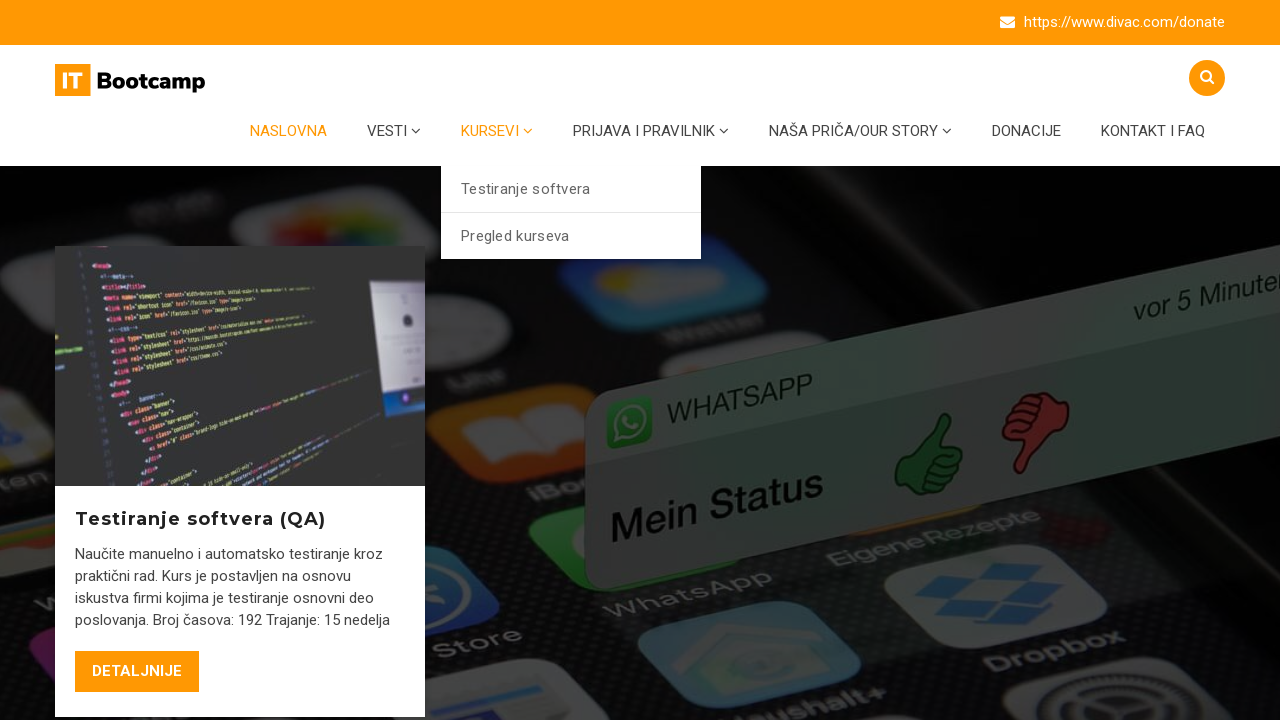

Hovered over dropdown menu item 3 at (651, 131) on li.dropdown > a >> nth=2
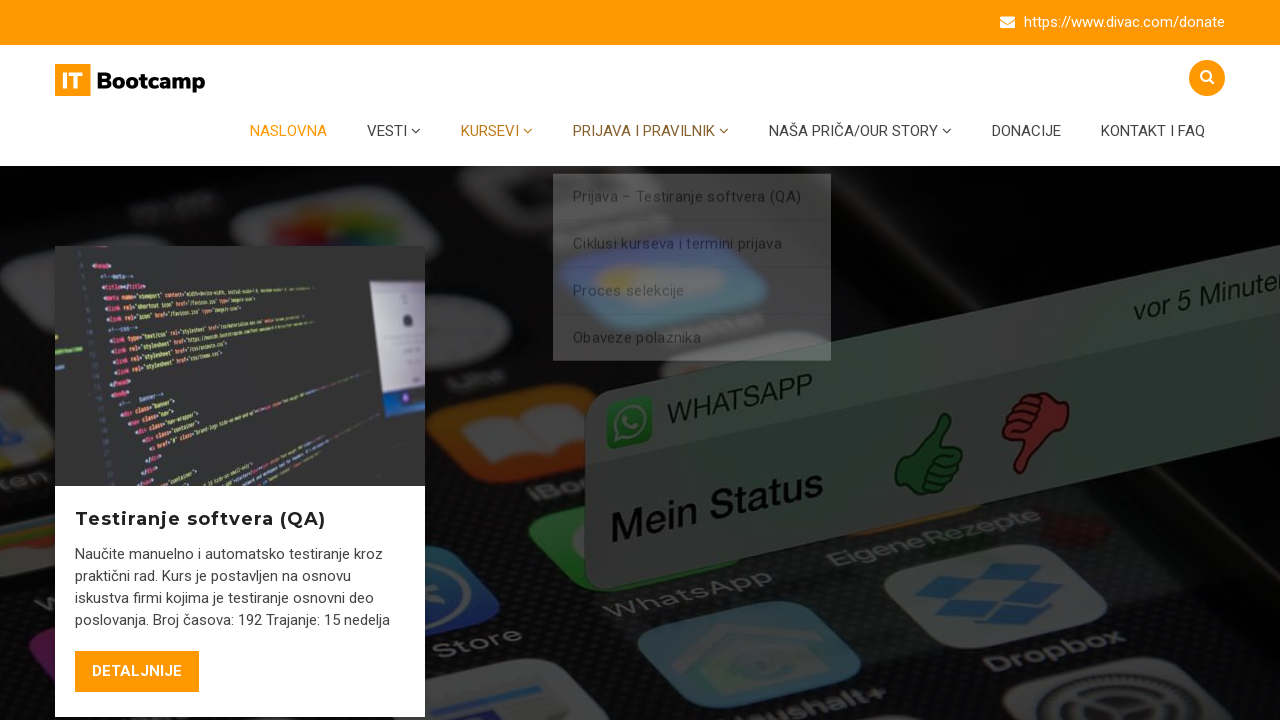

Verified dropdown menu 3 is visible
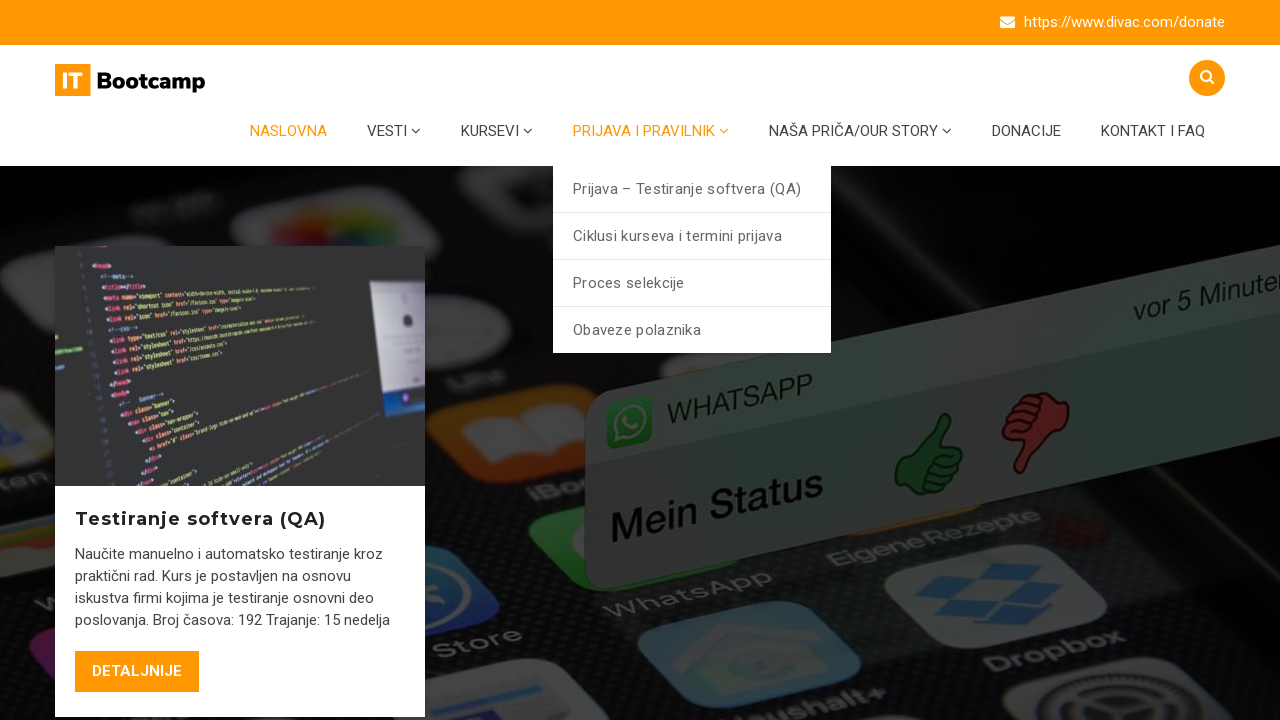

Hovered over dropdown menu item 4 at (860, 131) on li.dropdown > a >> nth=3
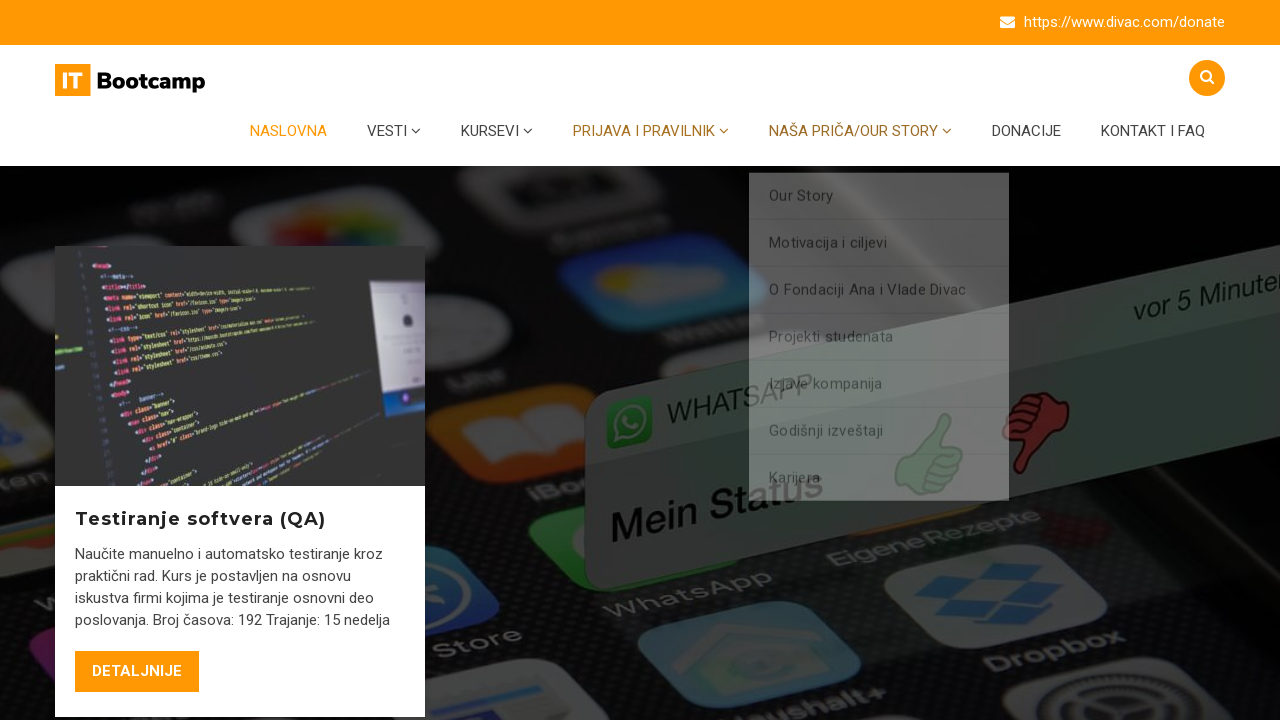

Verified dropdown menu 4 is visible
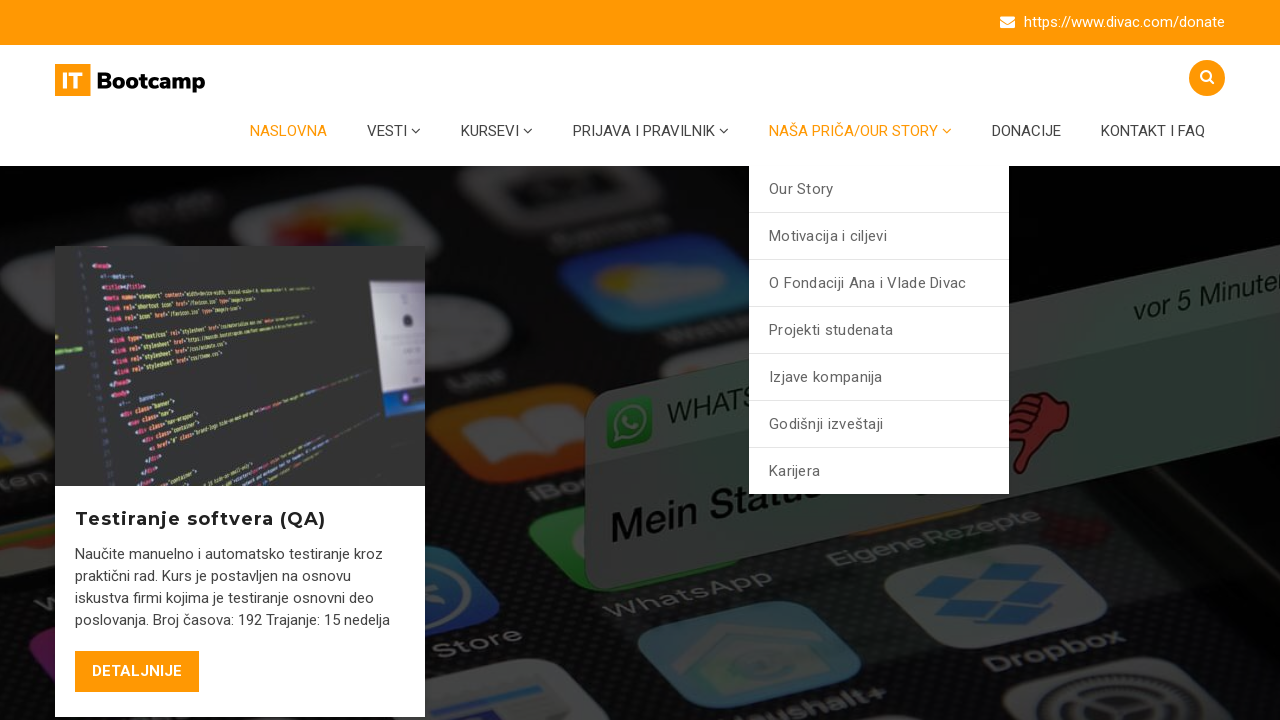

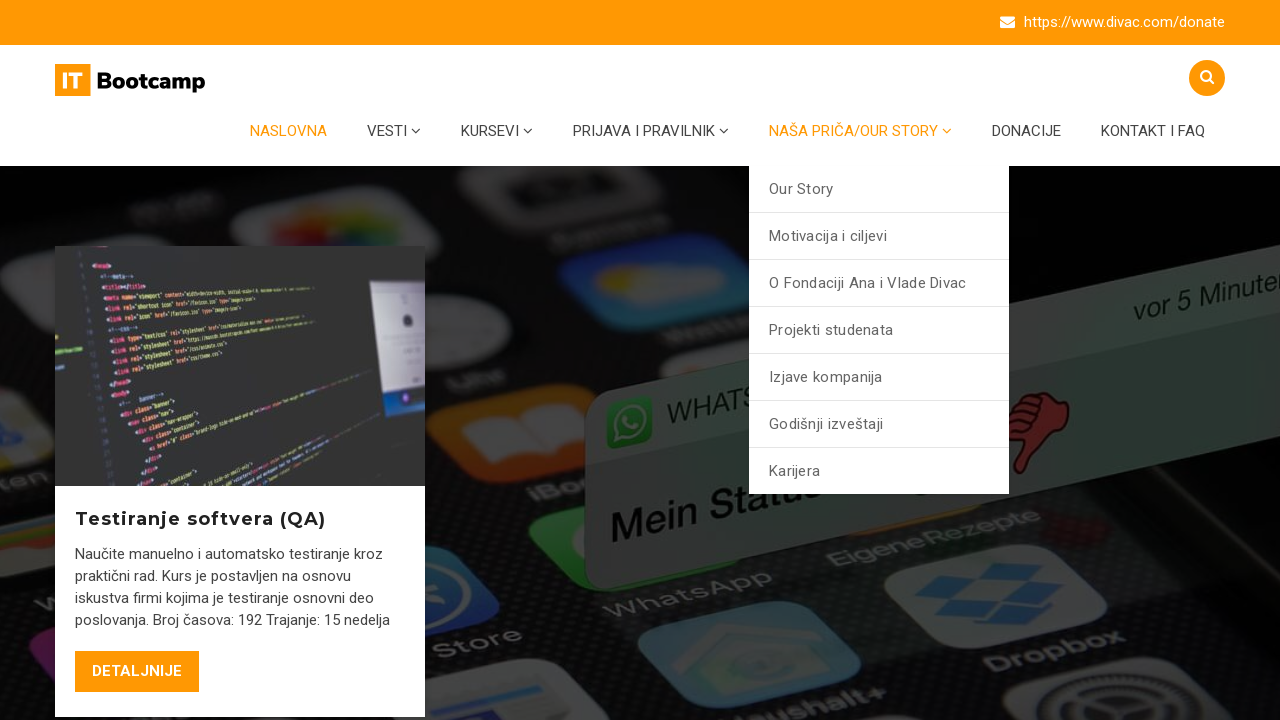